Navigates to Python 2.7.12 download page and clicks on the Windows x86-64 MSI installer download link to initiate a file download.

Starting URL: https://www.python.org/downloads/release/python-2712/

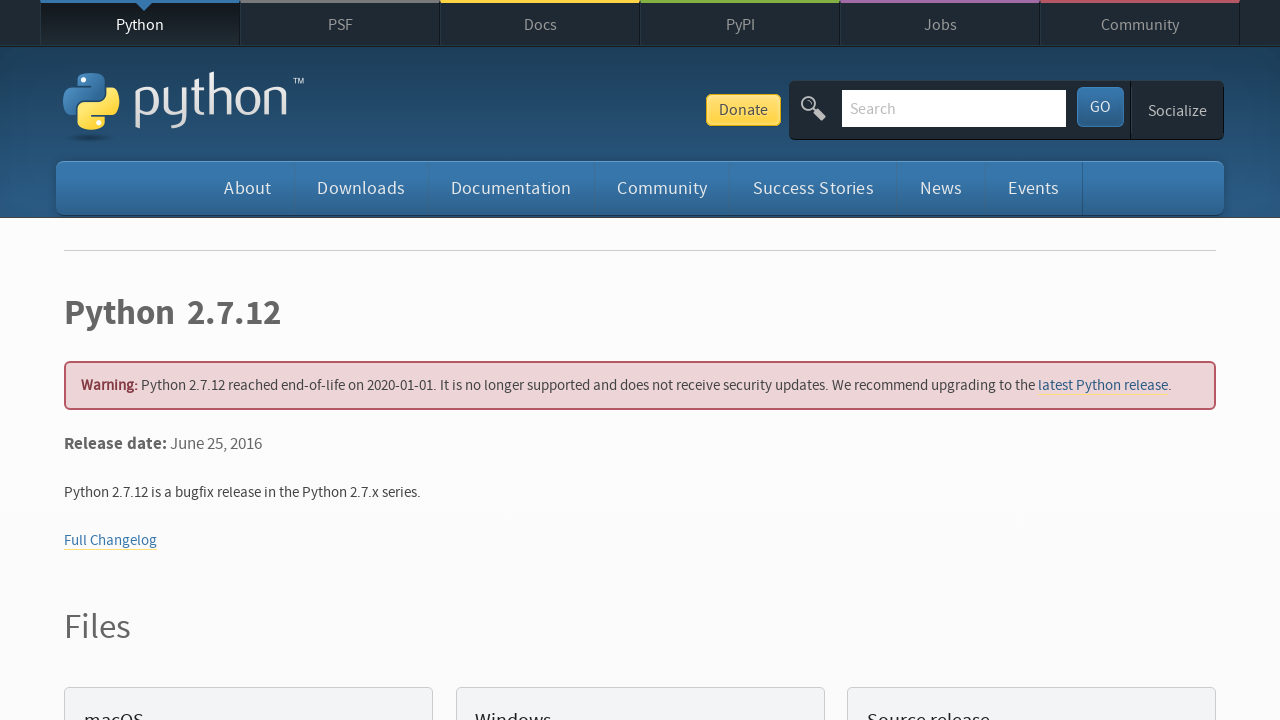

Navigated to Python 2.7.12 release page
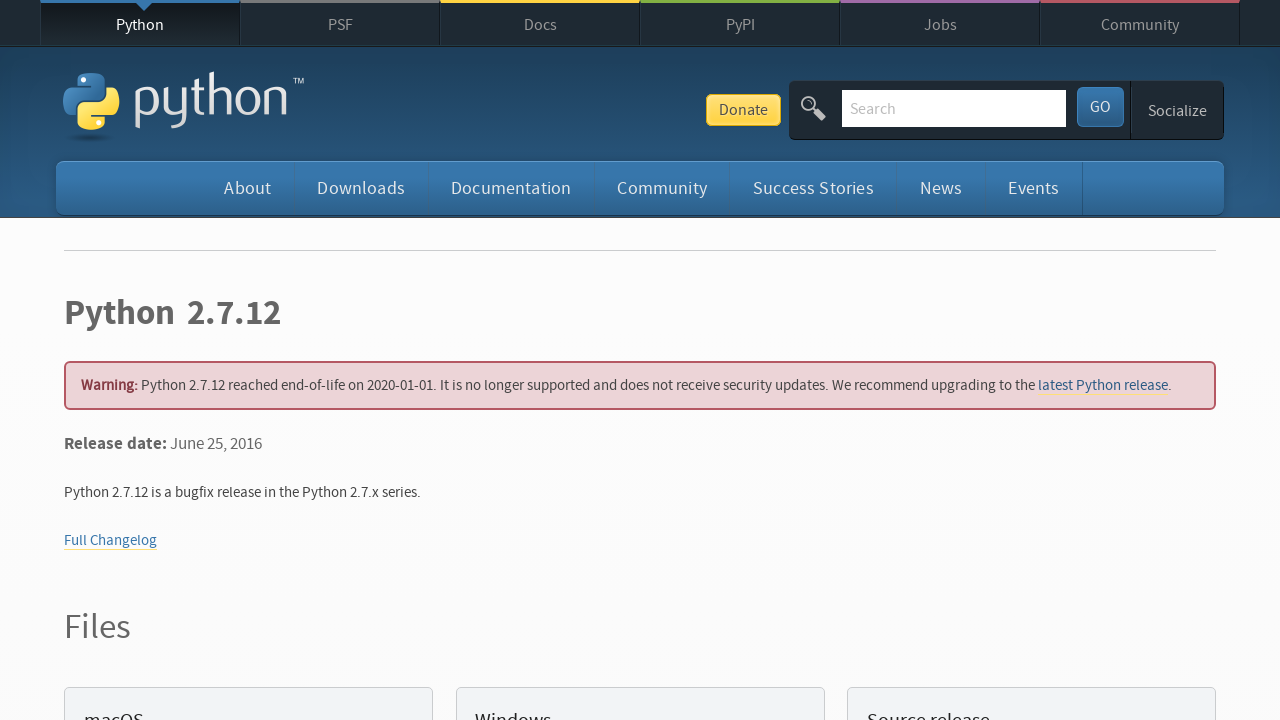

Clicked on Windows x86-64 MSI installer download link at (162, 360) on a:text('Windows x86-64 MSI installer')
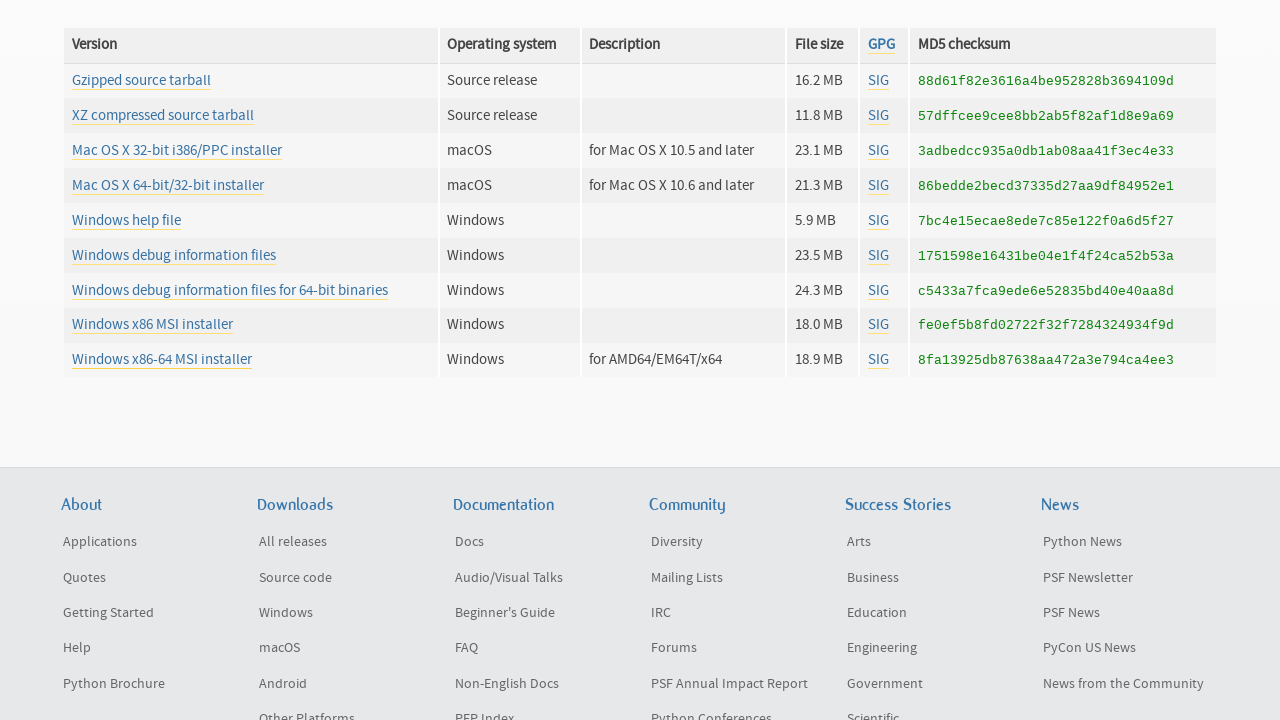

Waited for file download to initiate
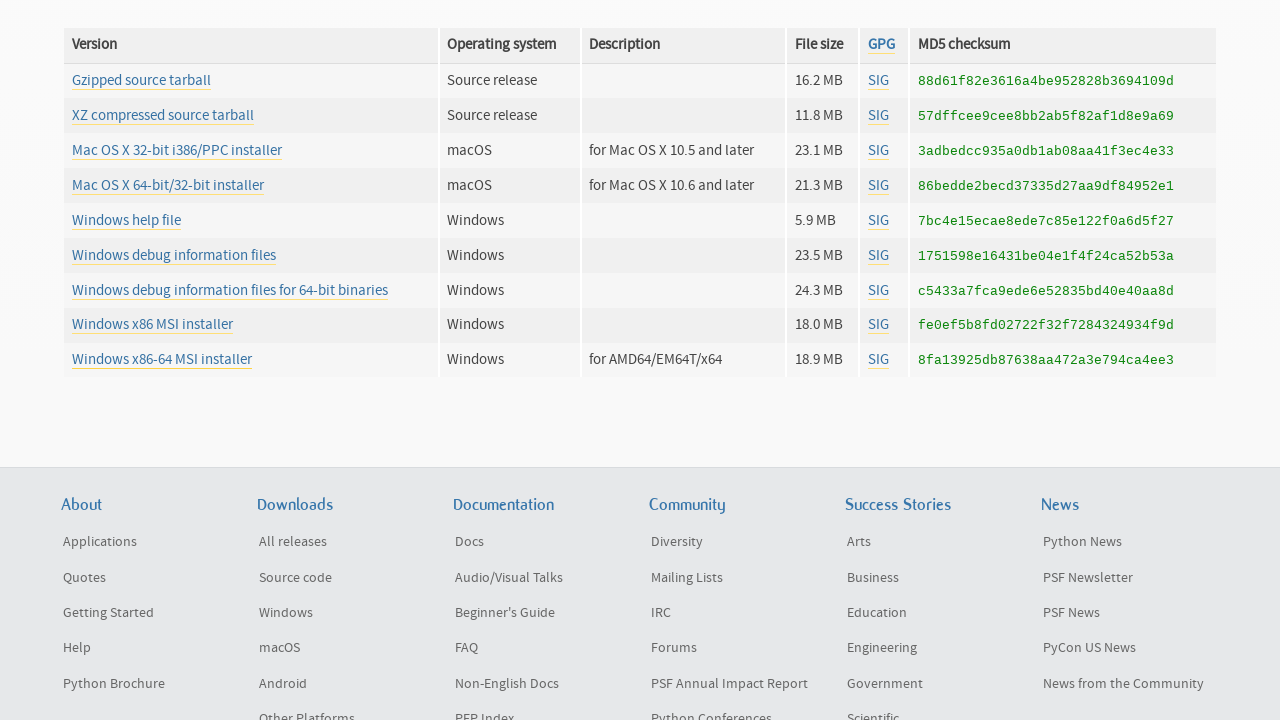

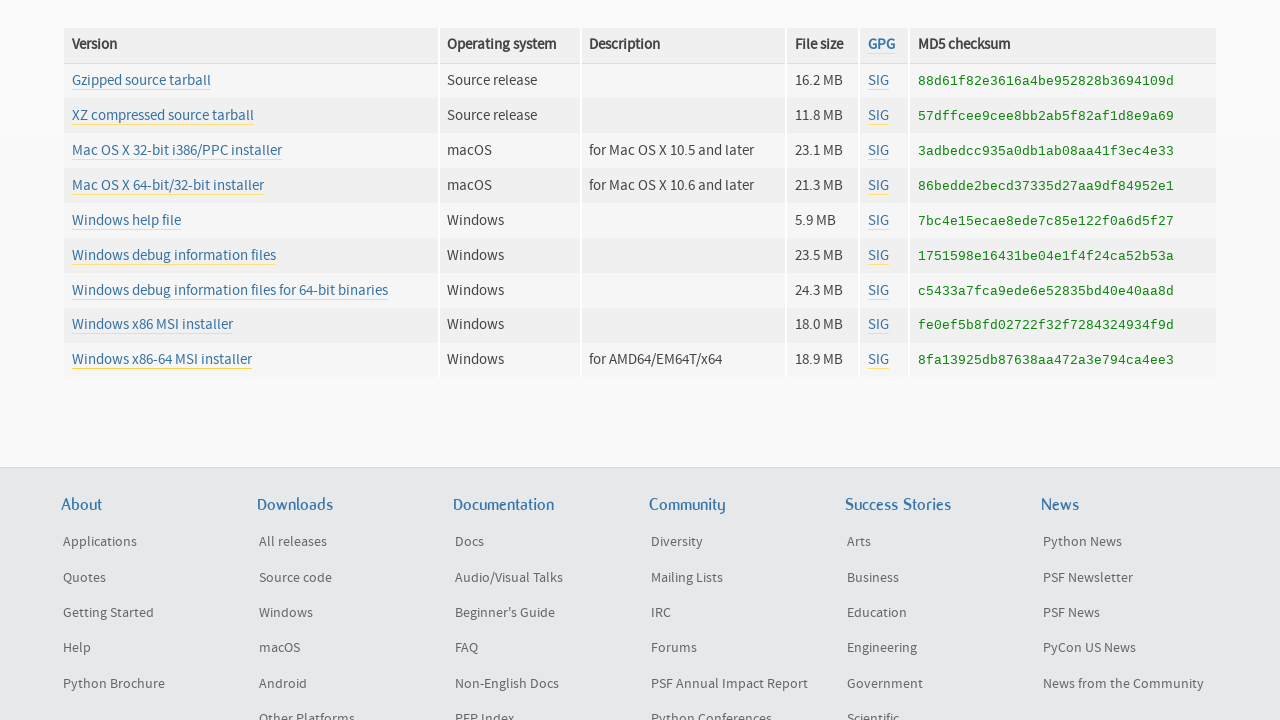